Tests a radio button form by filling in title and description fields, selecting a radio button option, and submitting the form

Starting URL: https://rori4.github.io/selenium-practice/#/pages/practice/radio-button-form

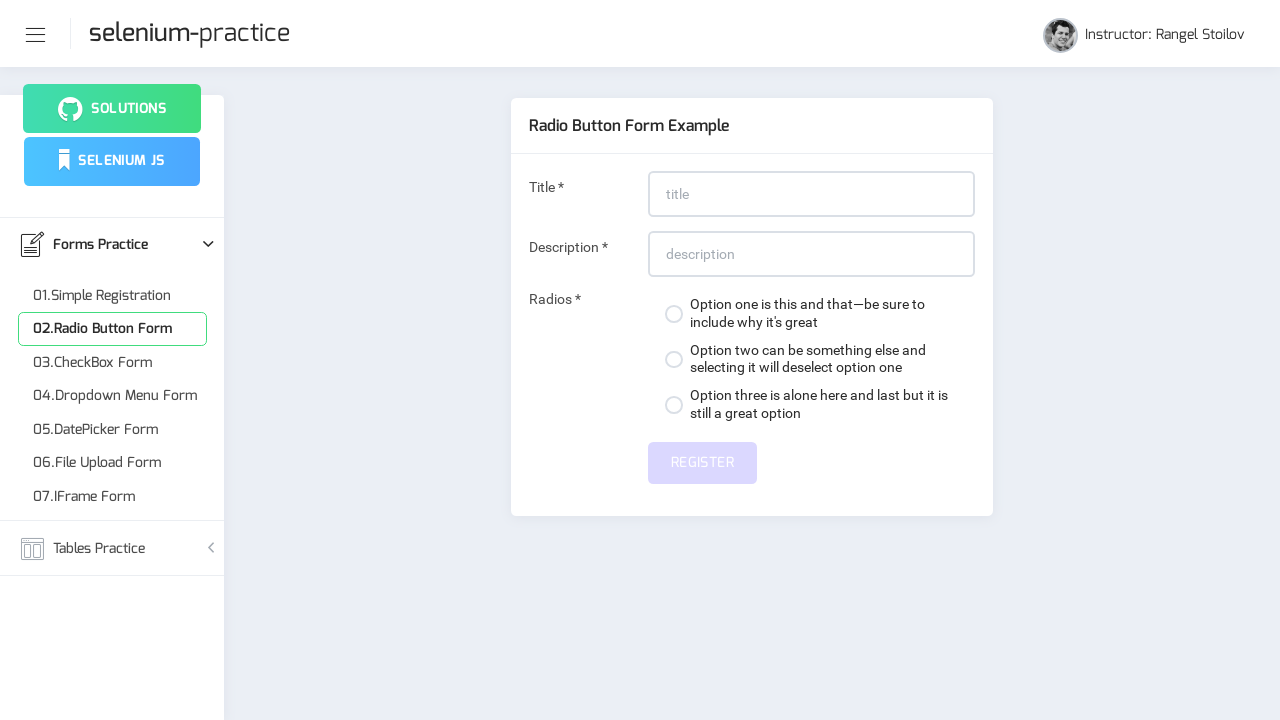

Filled title field with text meeting 20 character requirement on #title
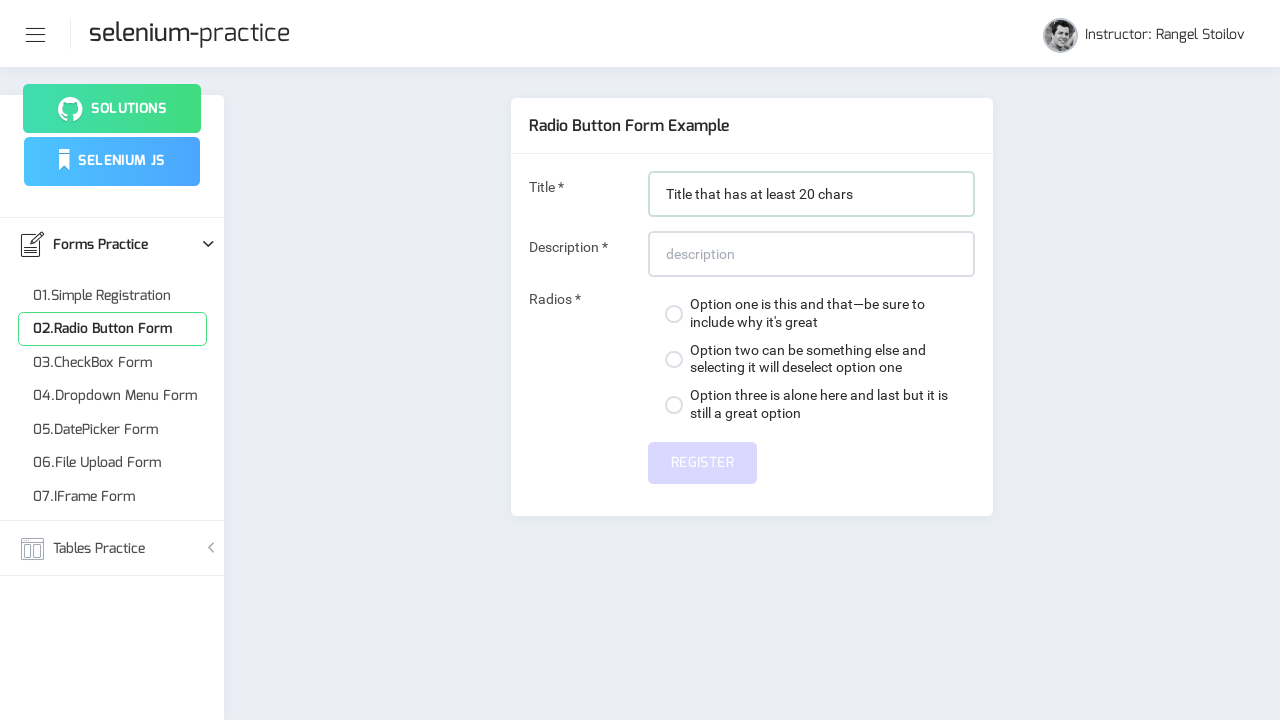

Filled description field with text meeting 20 character requirement on #description
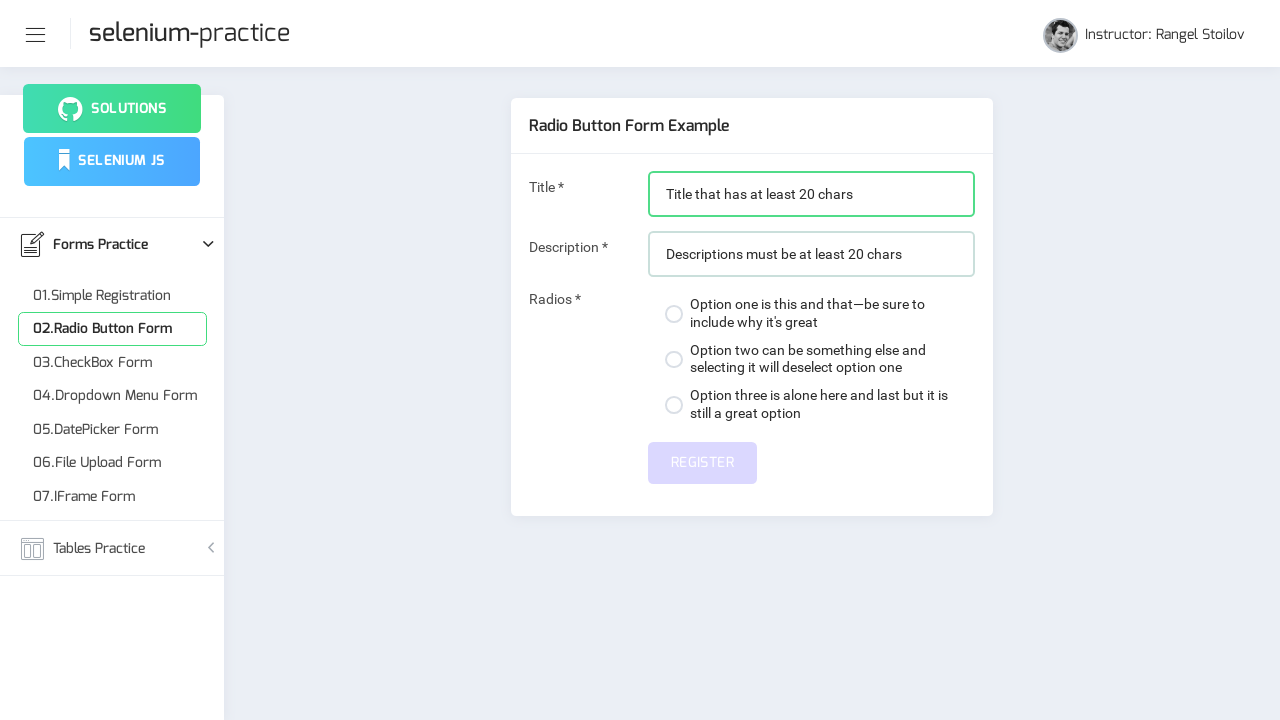

Selected second radio button option at (674, 359) on div:nth-child(2) > label > span.custom-control-indicator
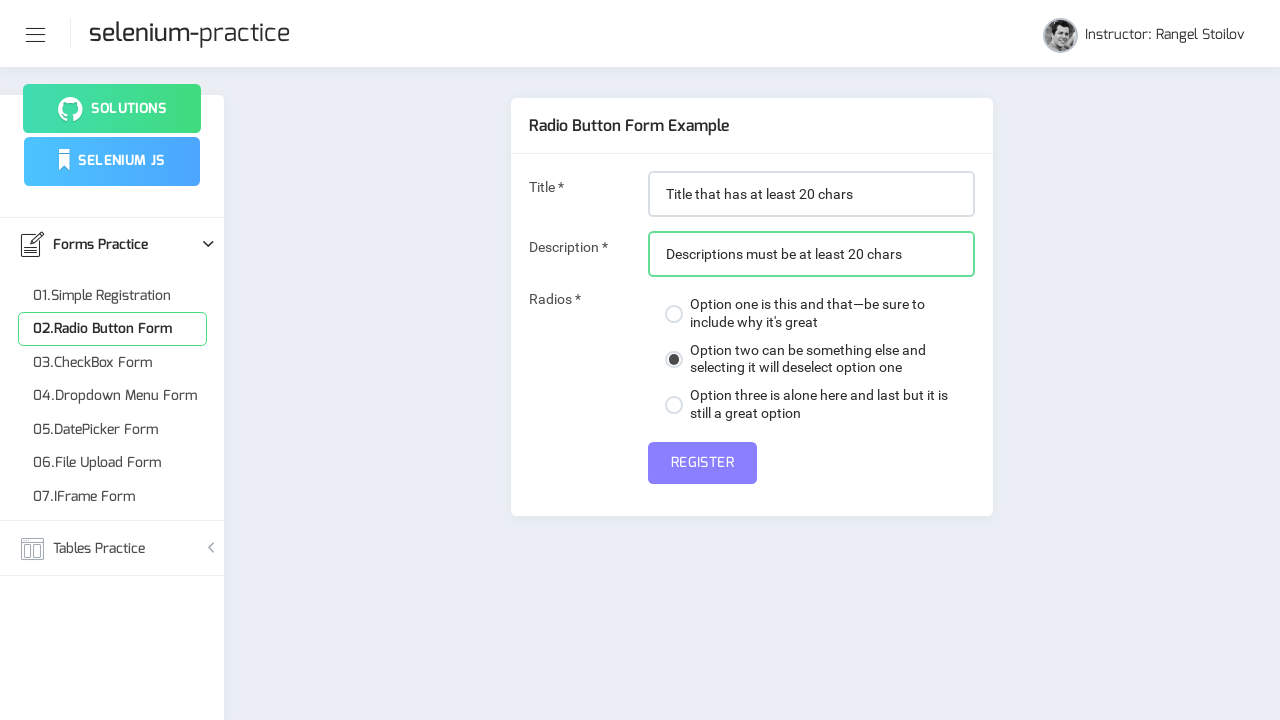

Submitted the radio button form at (702, 463) on button[name='submit']
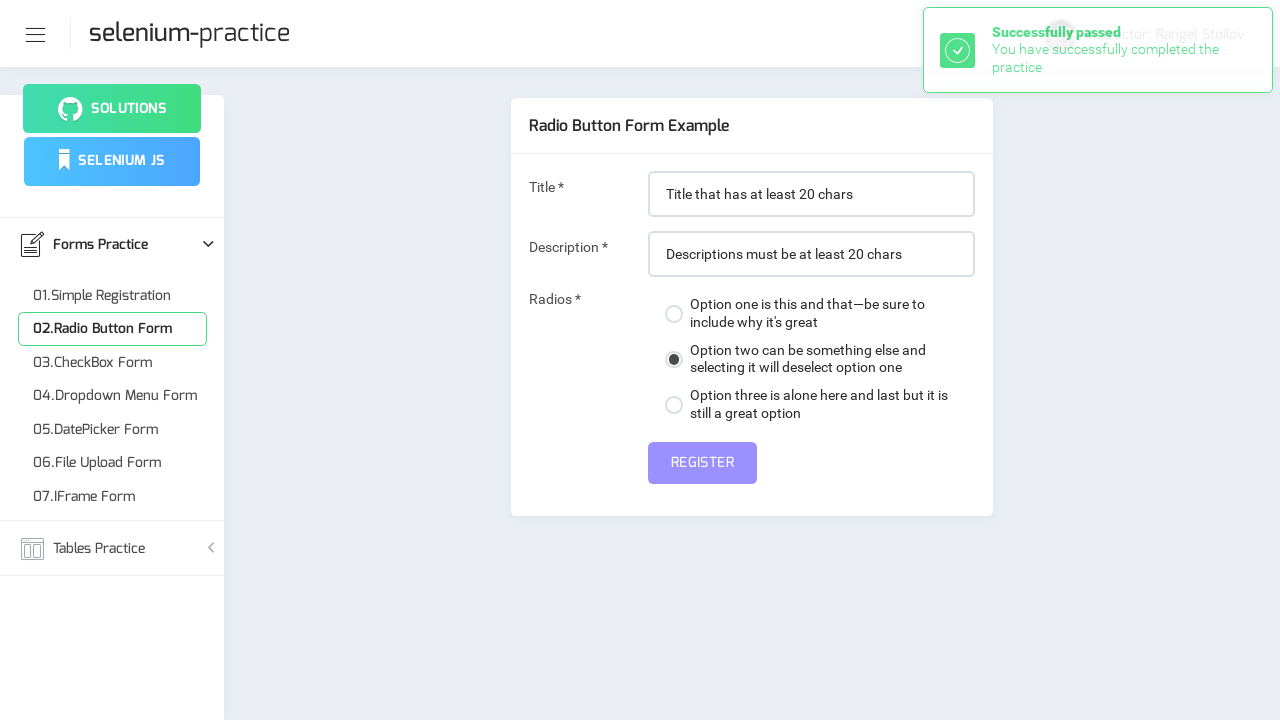

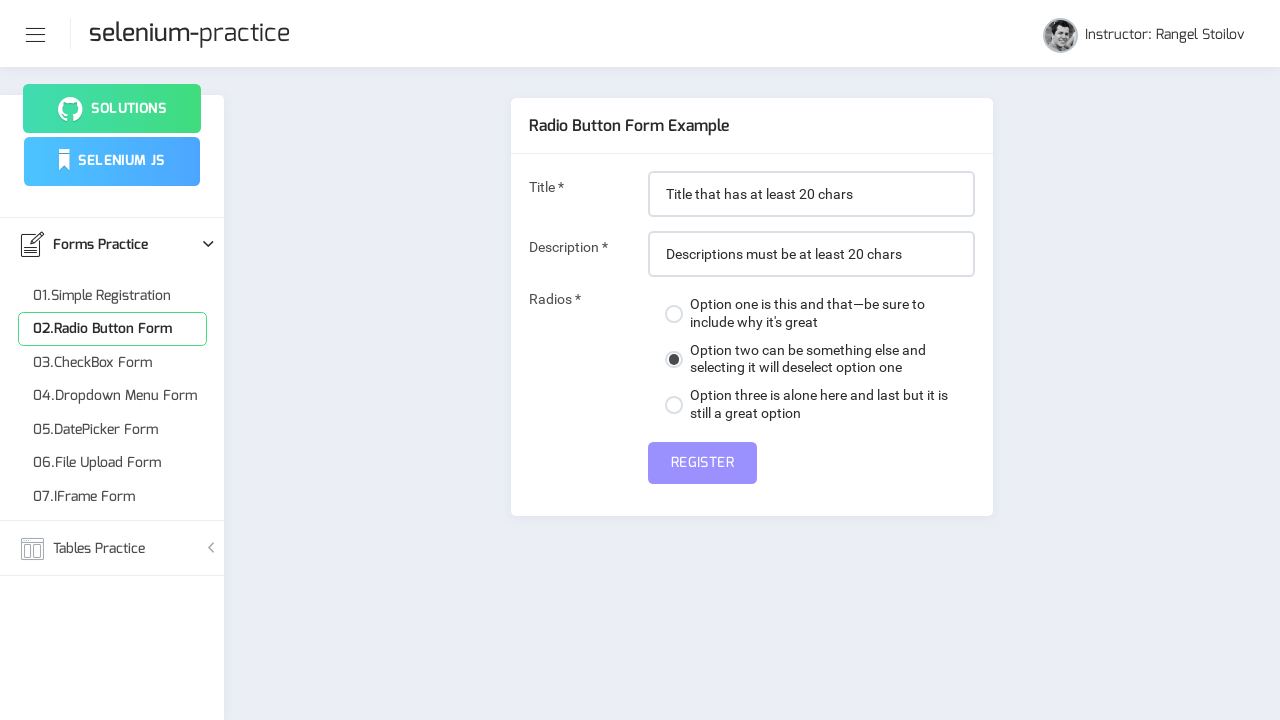